Tests various checkbox interactions including basic checkbox, notification checkbox, language selection, and tri-state checkbox on a demo page

Starting URL: https://www.leafground.com/checkbox.xhtml

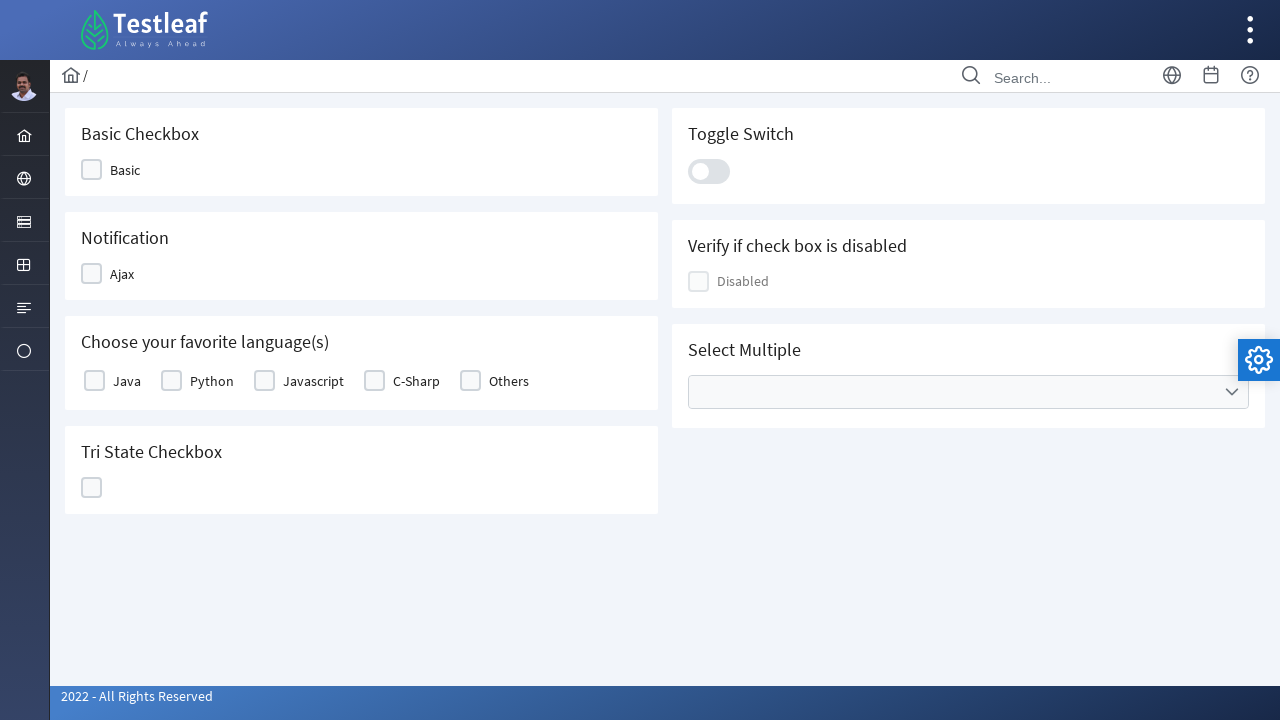

Clicked on Basic checkbox at (125, 170) on xpath=//span[text()='Basic']
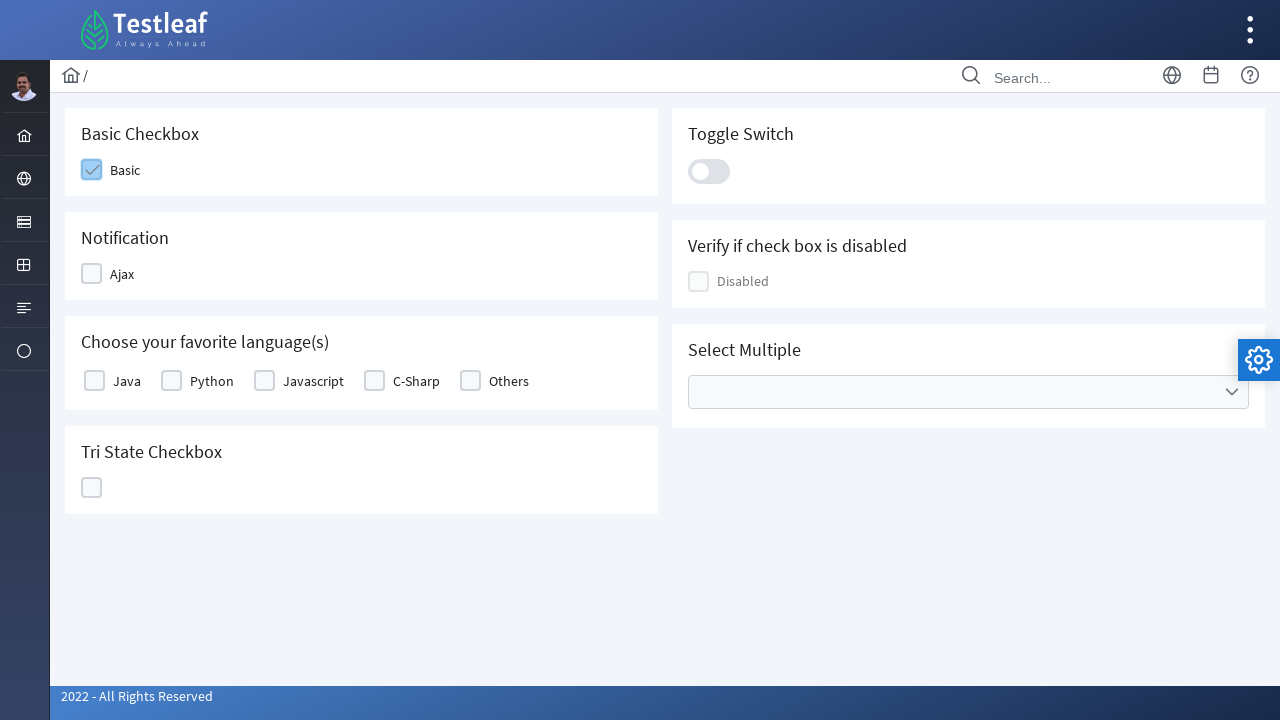

Clicked on Ajax notification checkbox at (122, 274) on xpath=//span[text()='Ajax']
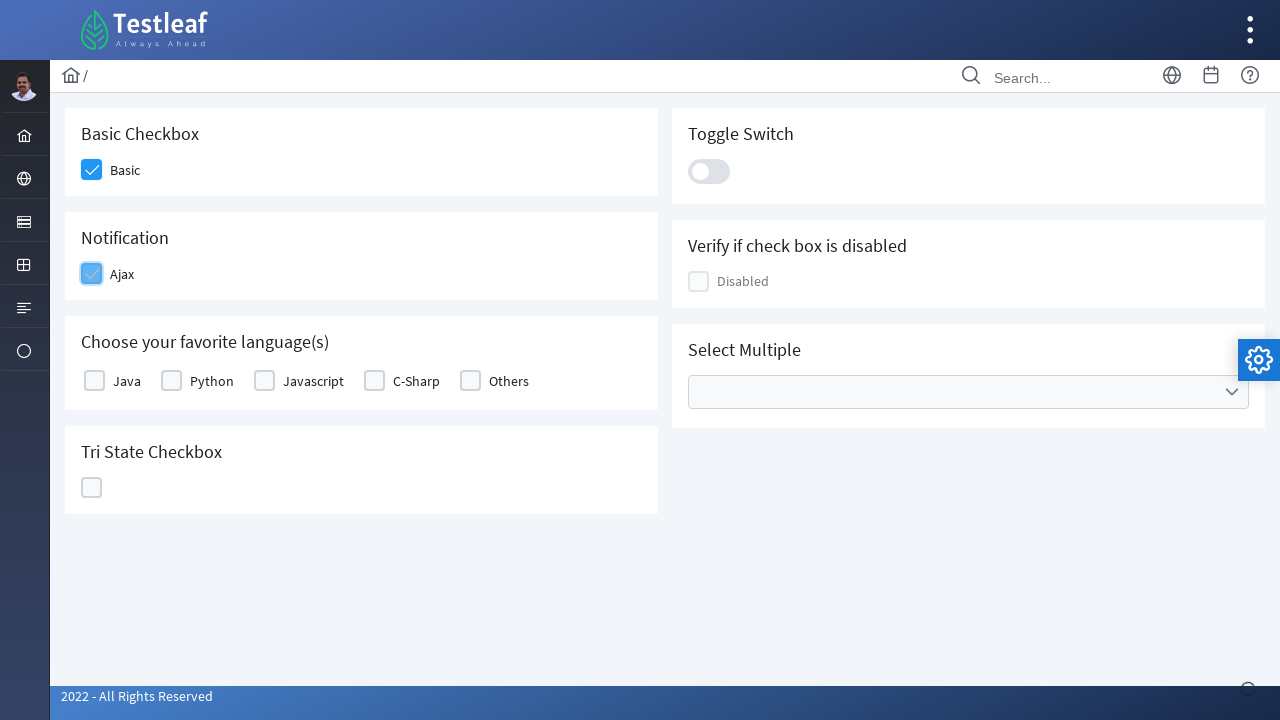

Clicked on Checked notification element at (1136, 112) on xpath=//span[text()='Checked']
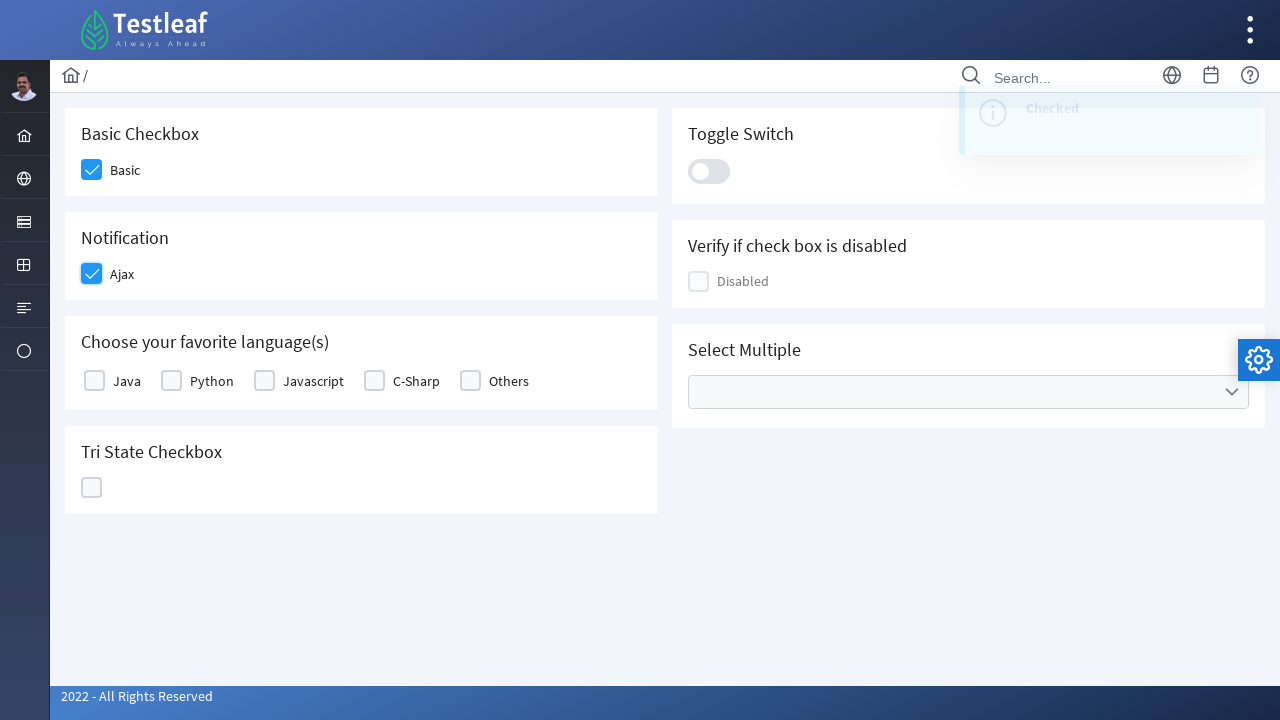

Clicked on Java language checkbox at (127, 381) on xpath=//label[text()='Java']
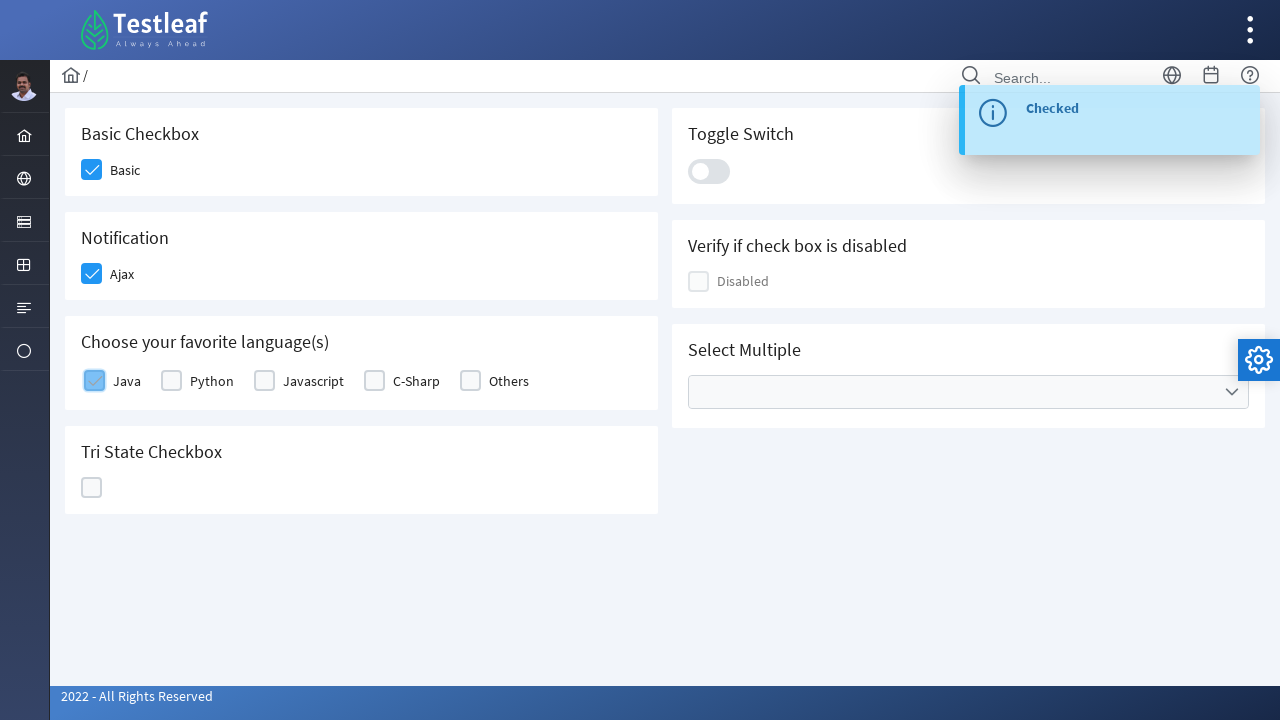

Clicked on tri-state checkbox at (92, 488) on (//div[contains(@class,'ui-chkbox-box ')])[8]
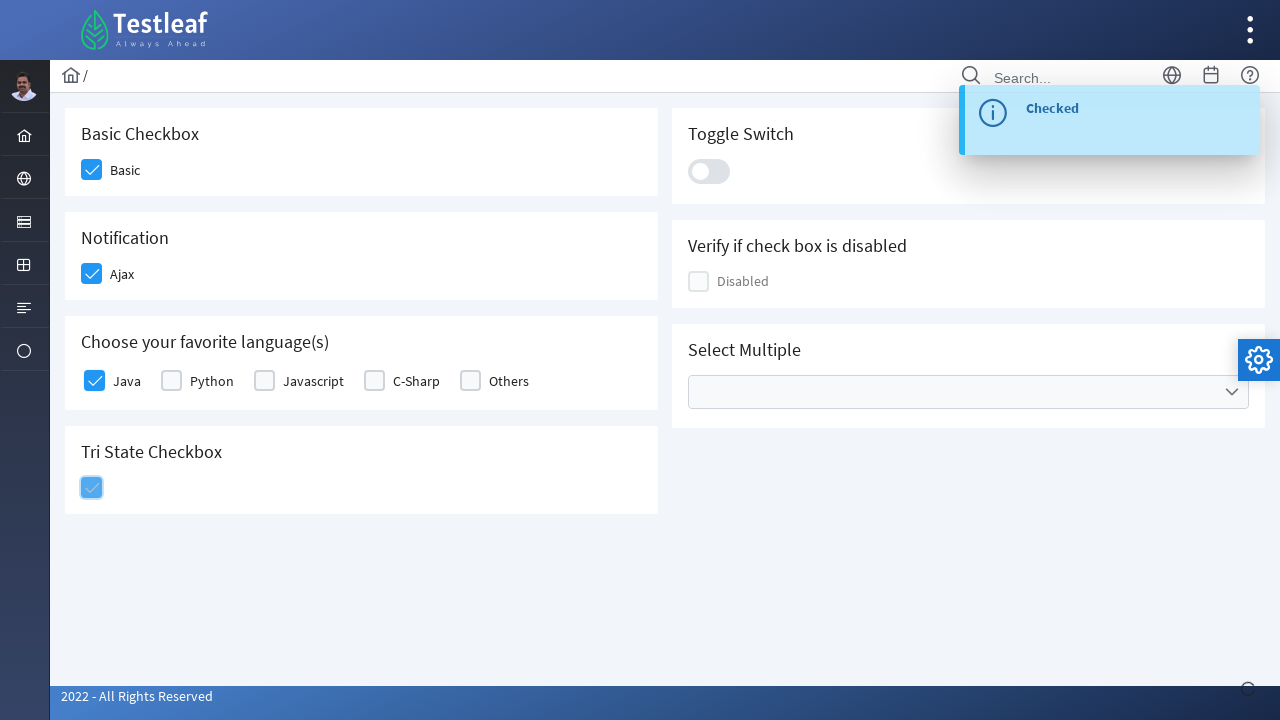

Growl notification appeared
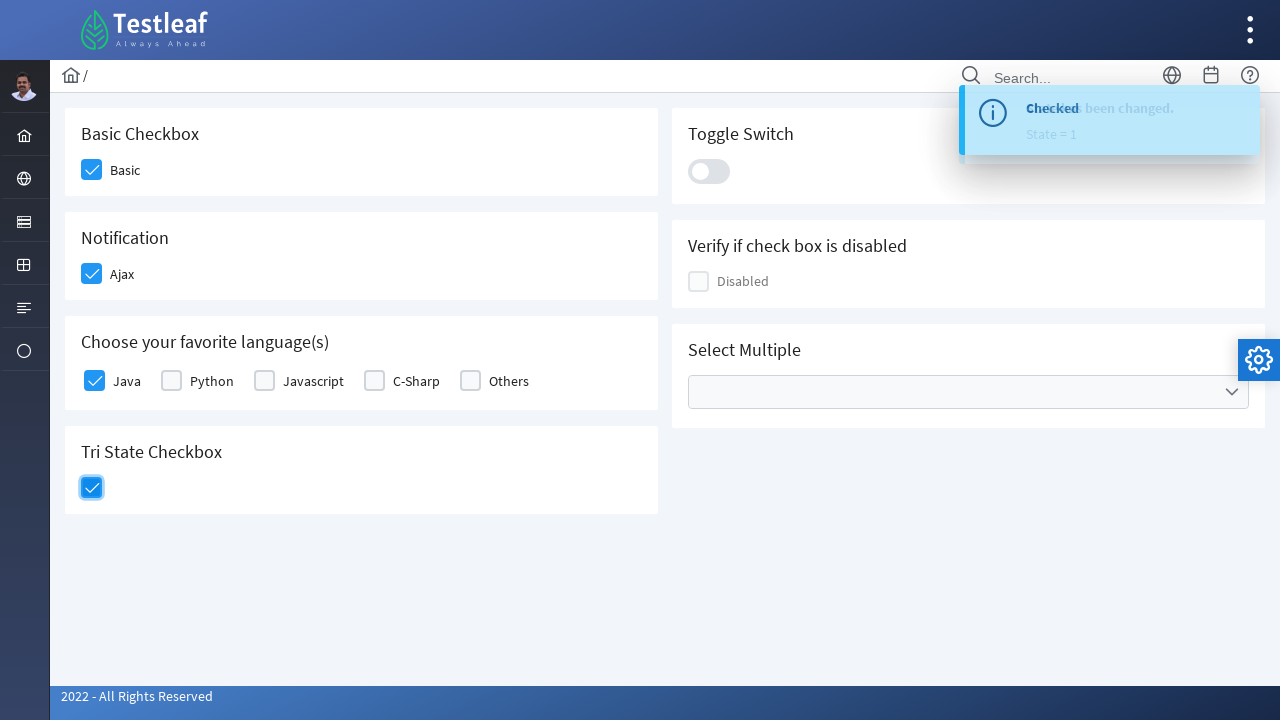

Clicked on growl notification title at (1136, 112) on xpath=//span[@class='ui-growl-title']
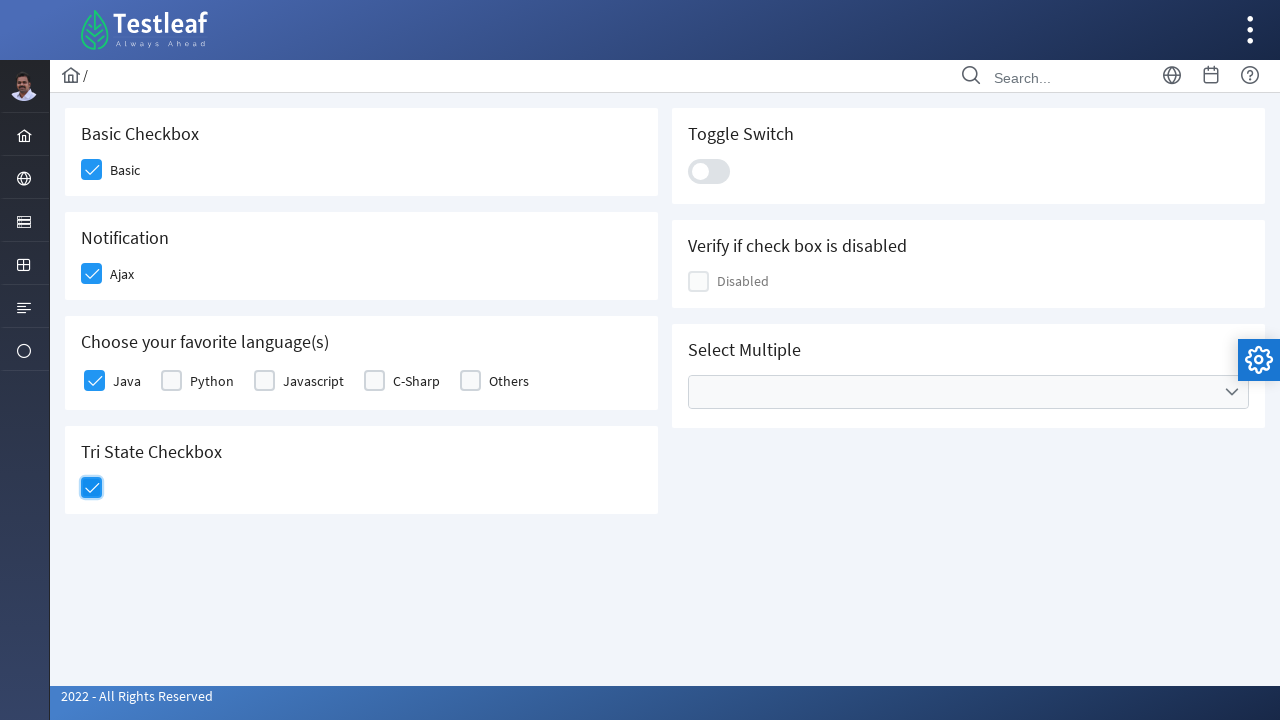

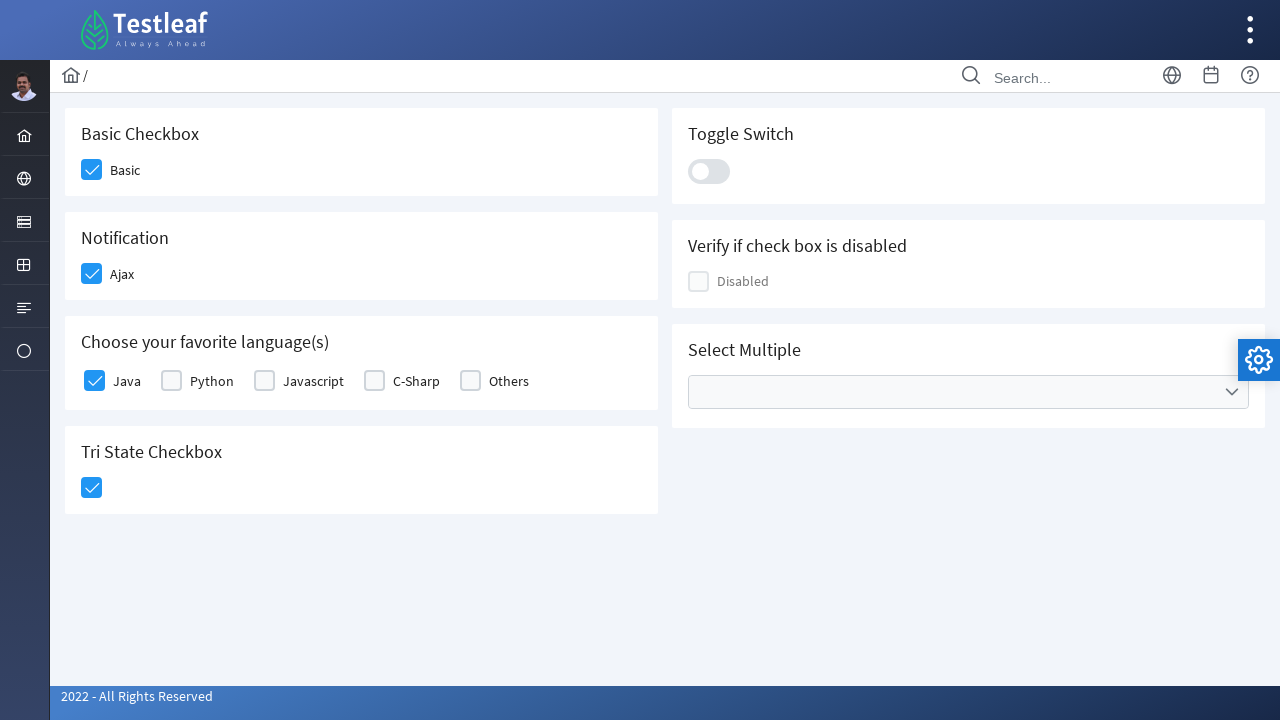